Tests radio button selection by clicking the male gender option.

Starting URL: https://testautomationpractice.blogspot.com/

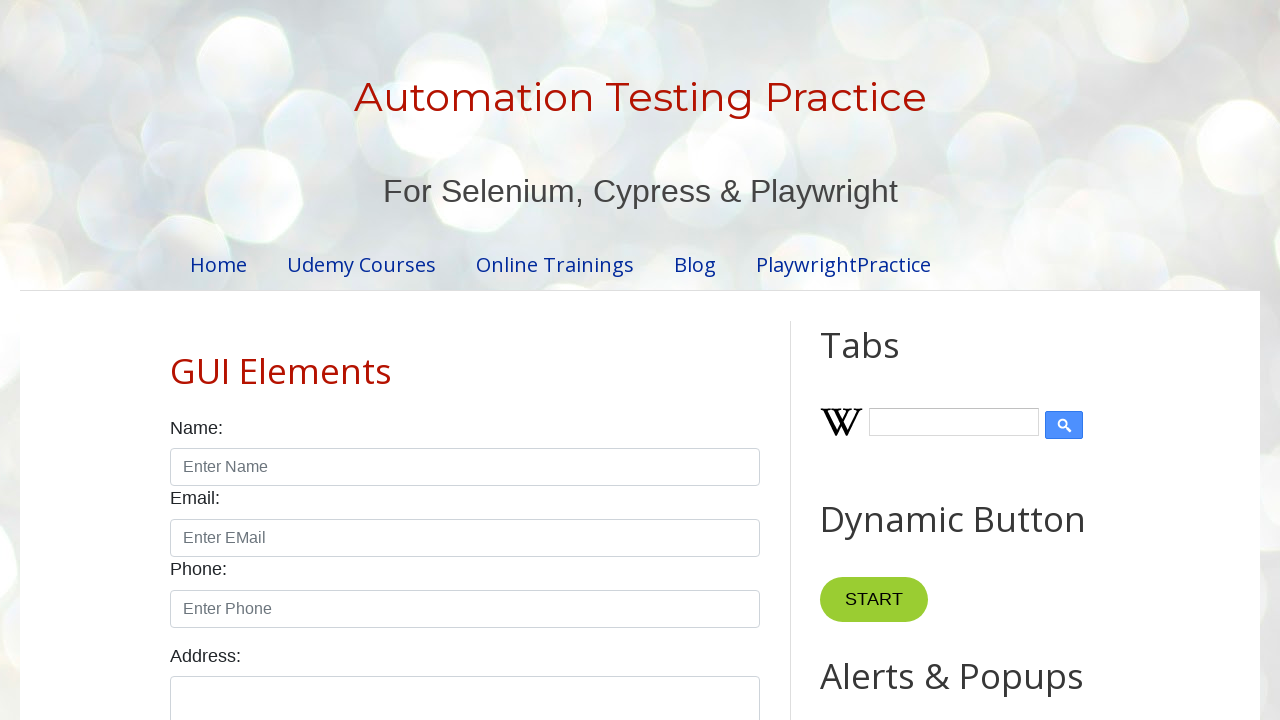

Clicked the male gender radio button option at (176, 360) on #male
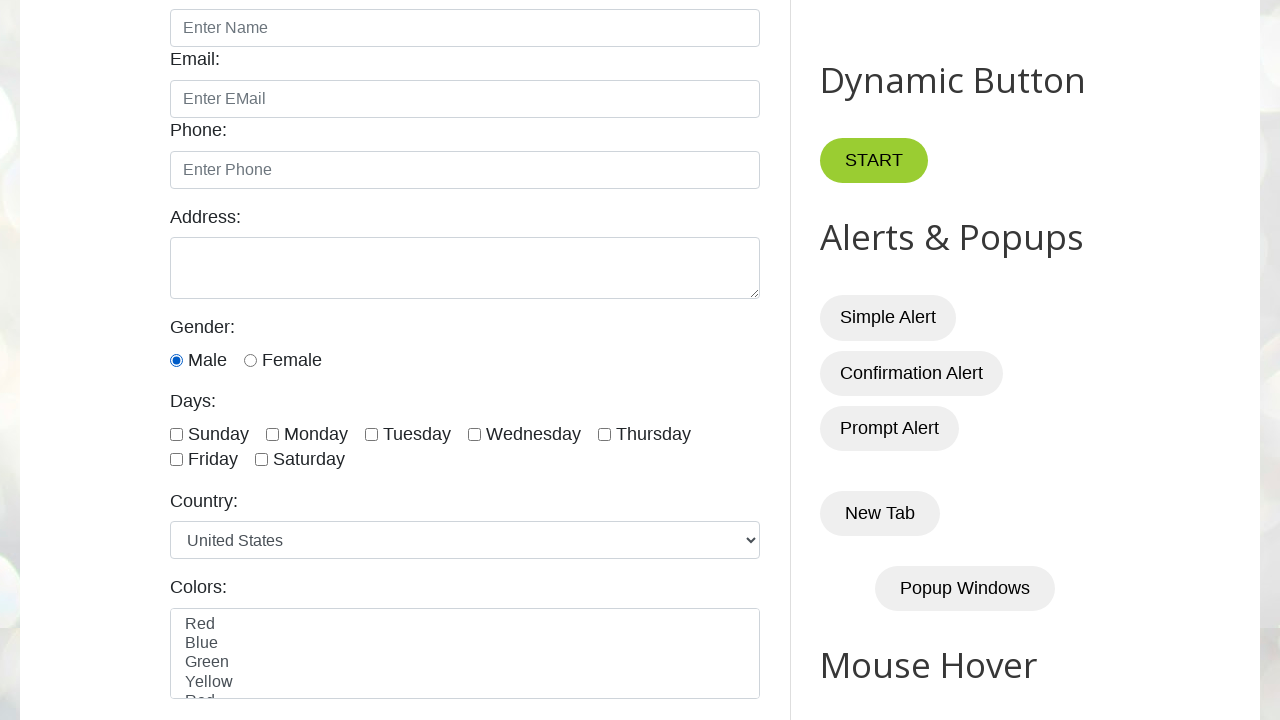

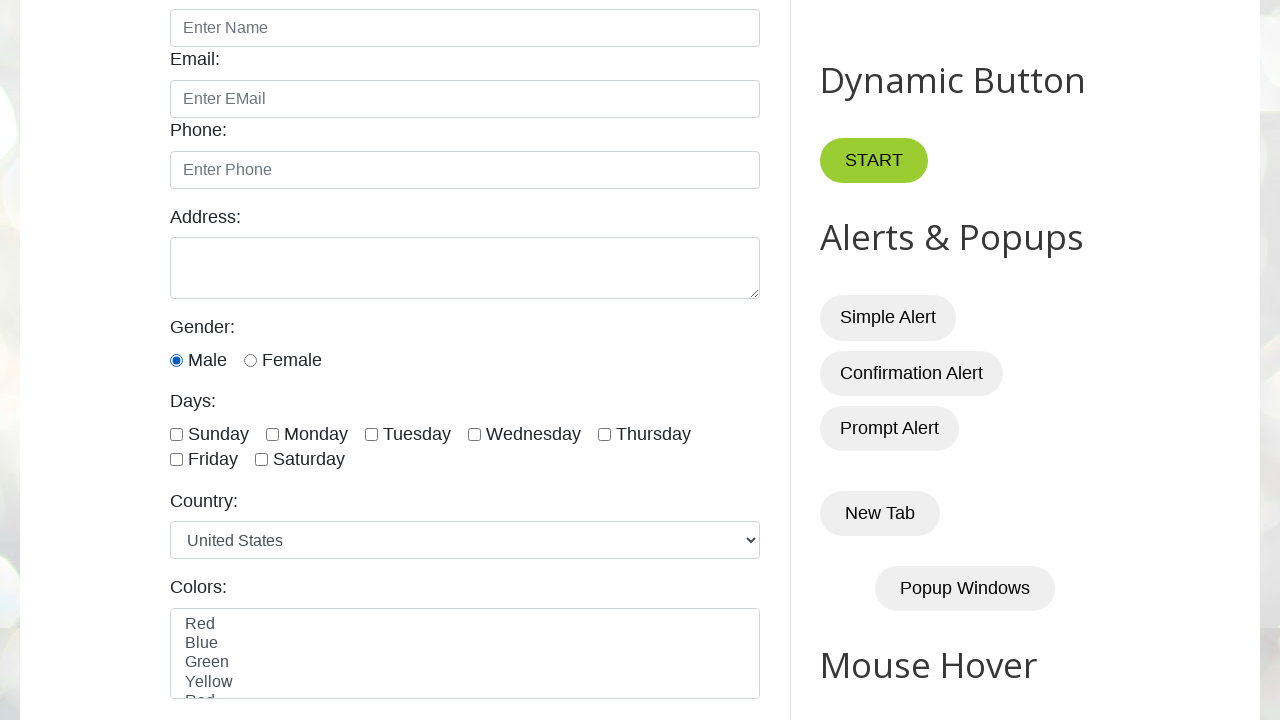